Tests JavaScript alert handling by entering a name, triggering an alert popup, accepting it, then triggering a confirm dialog and dismissing it.

Starting URL: https://rahulshettyacademy.com/AutomationPractice/

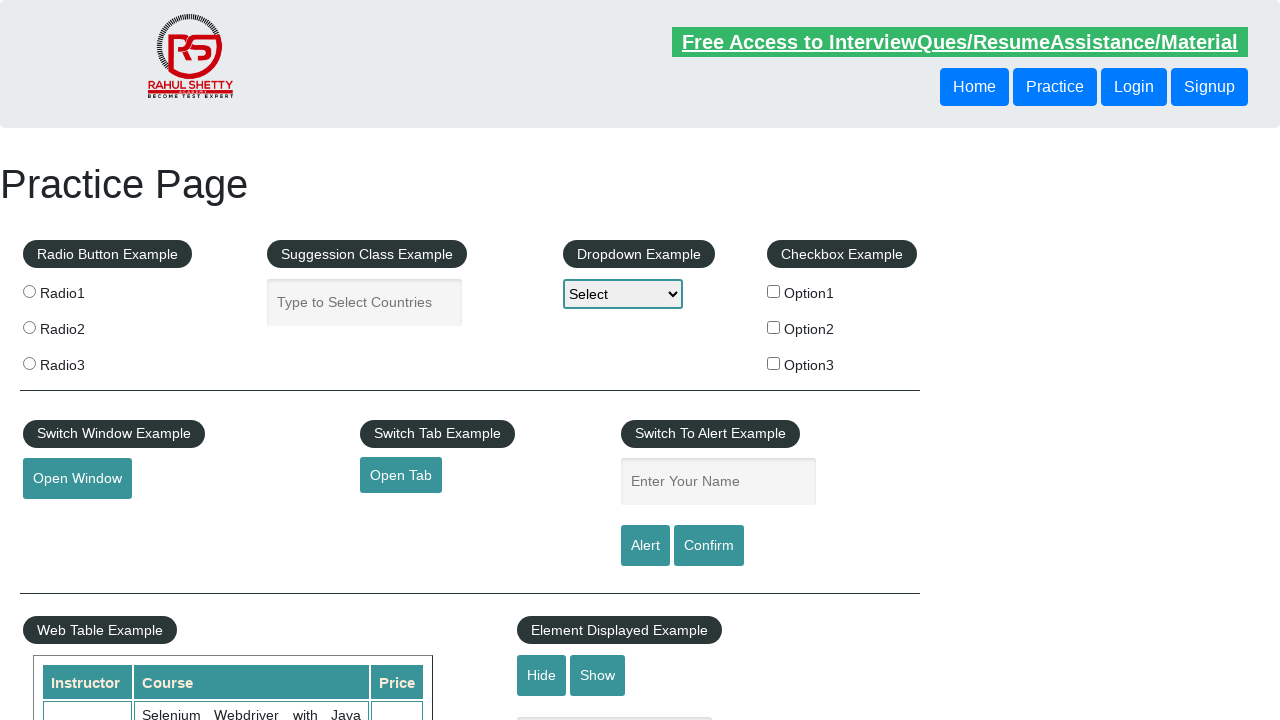

Filled name field with 'Qarenina' on input#name
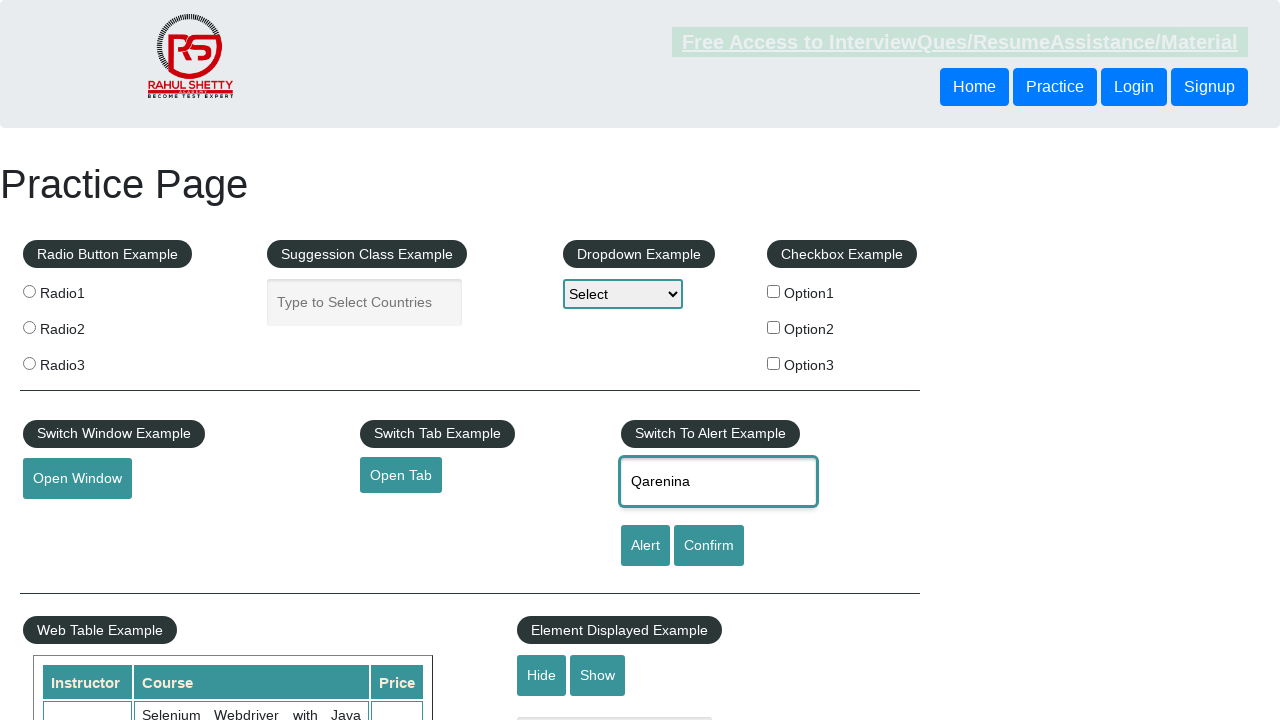

Clicked alert button to trigger JavaScript alert at (645, 546) on input#alertbtn
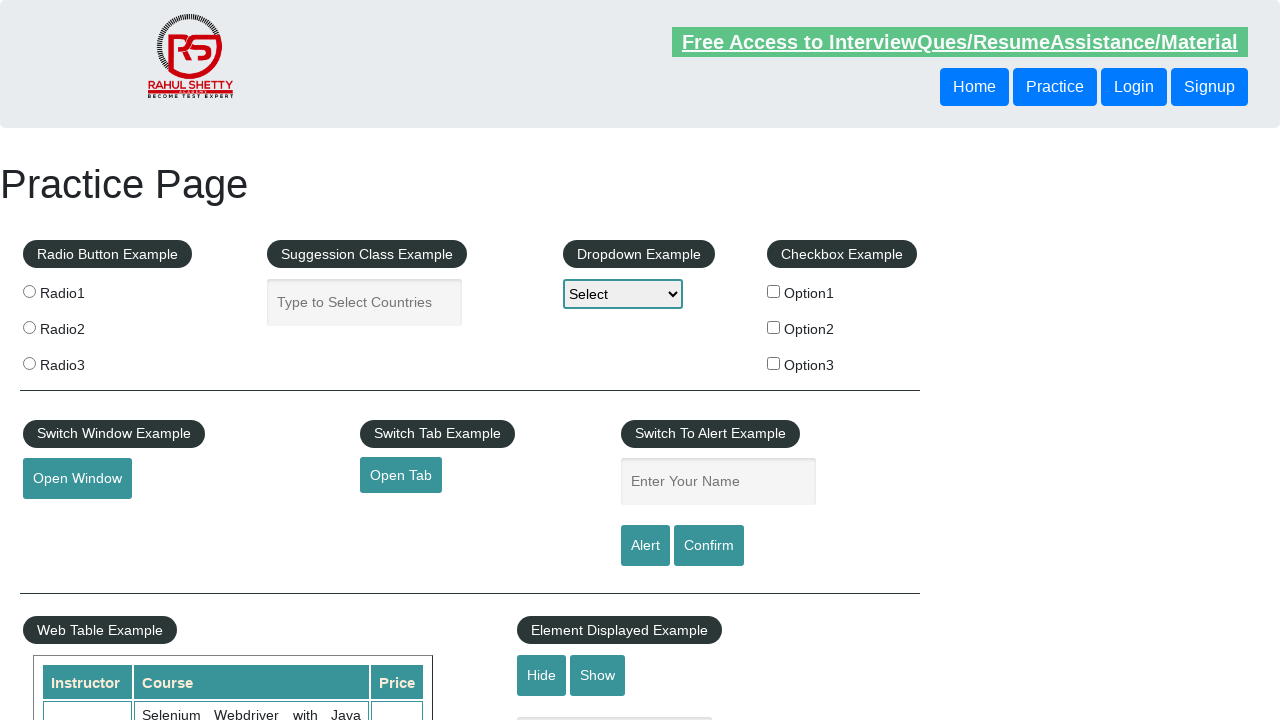

Set up dialog handler to accept alerts
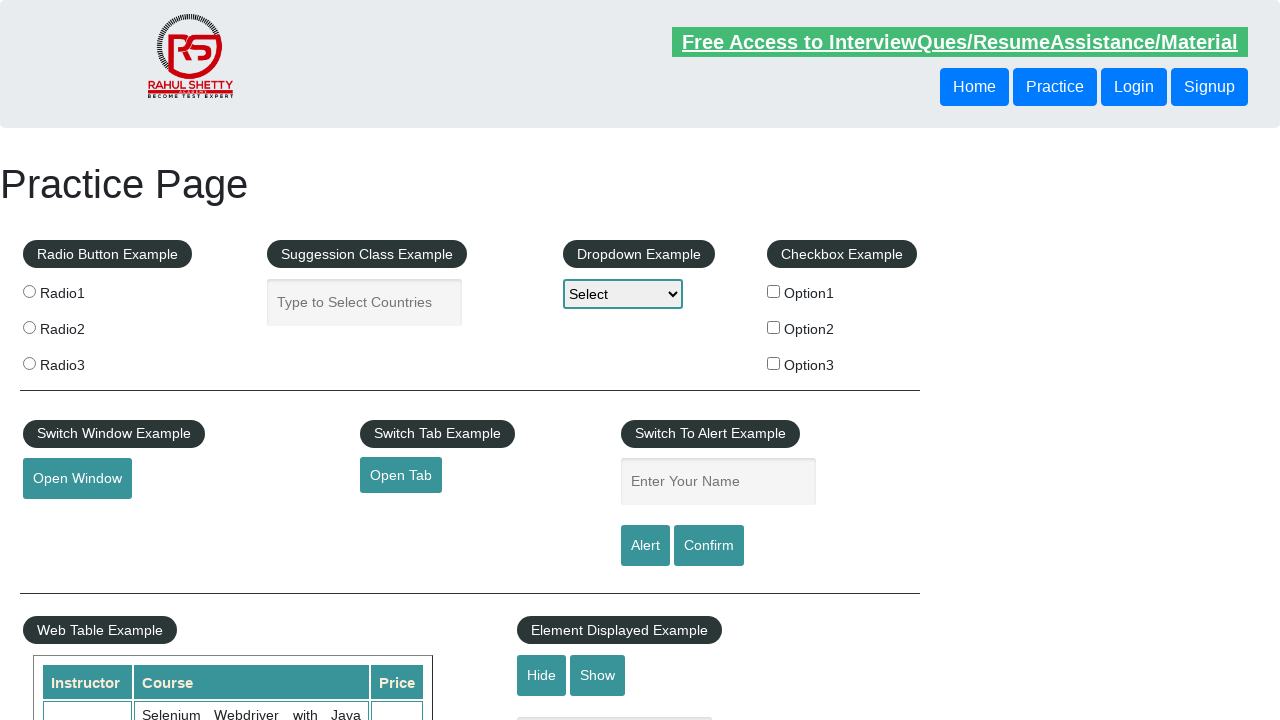

Waited for alert dialog to be handled
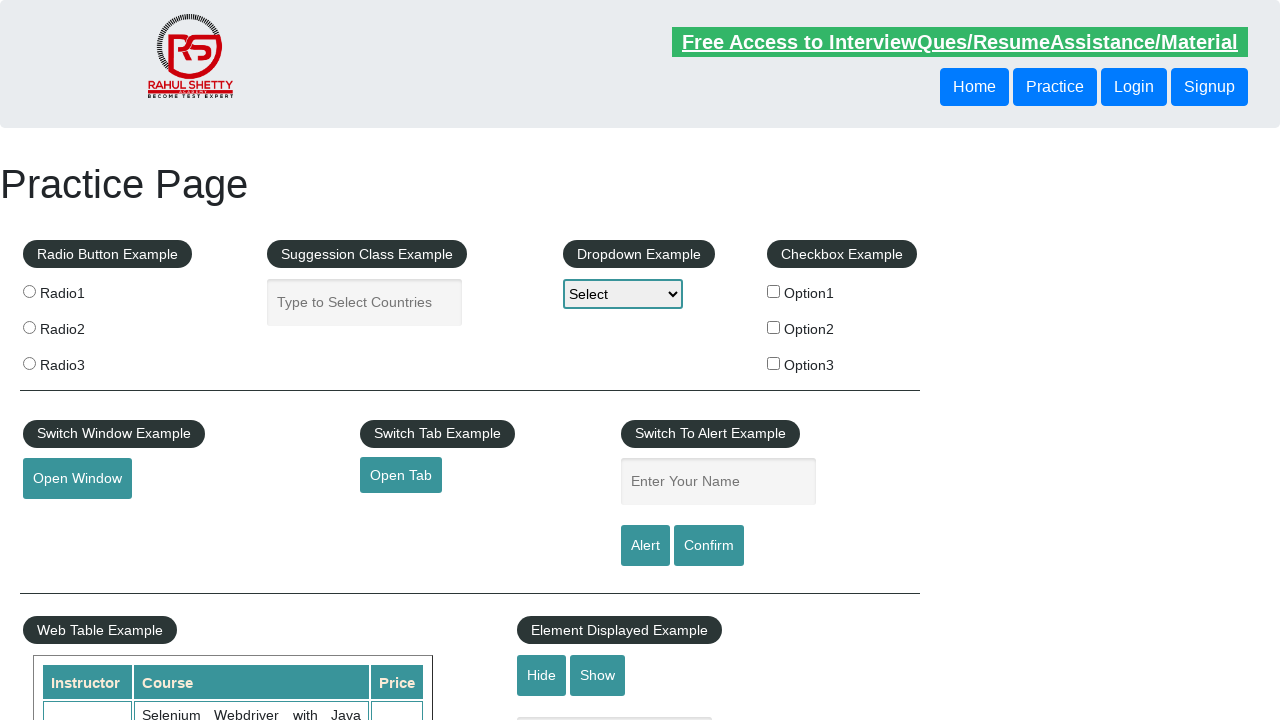

Cleared name field for next test on input#name
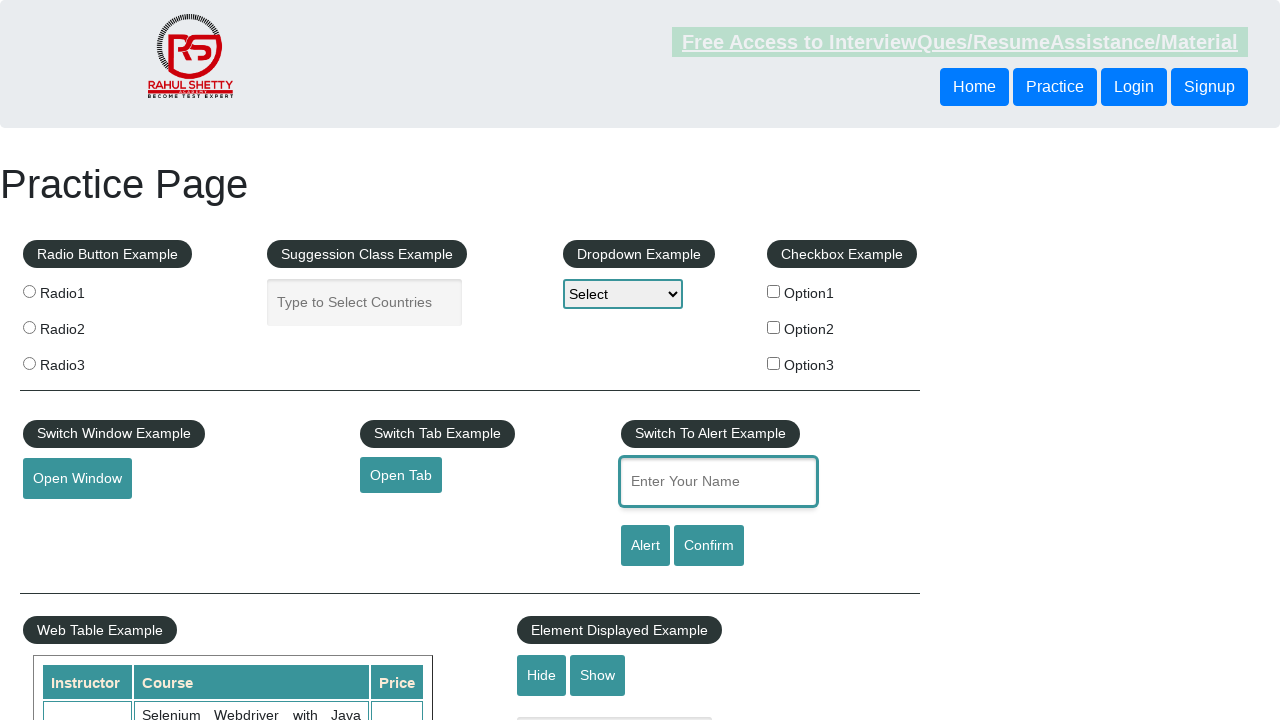

Filled name field with 'Qareninarestu' for confirm alert test on input#name
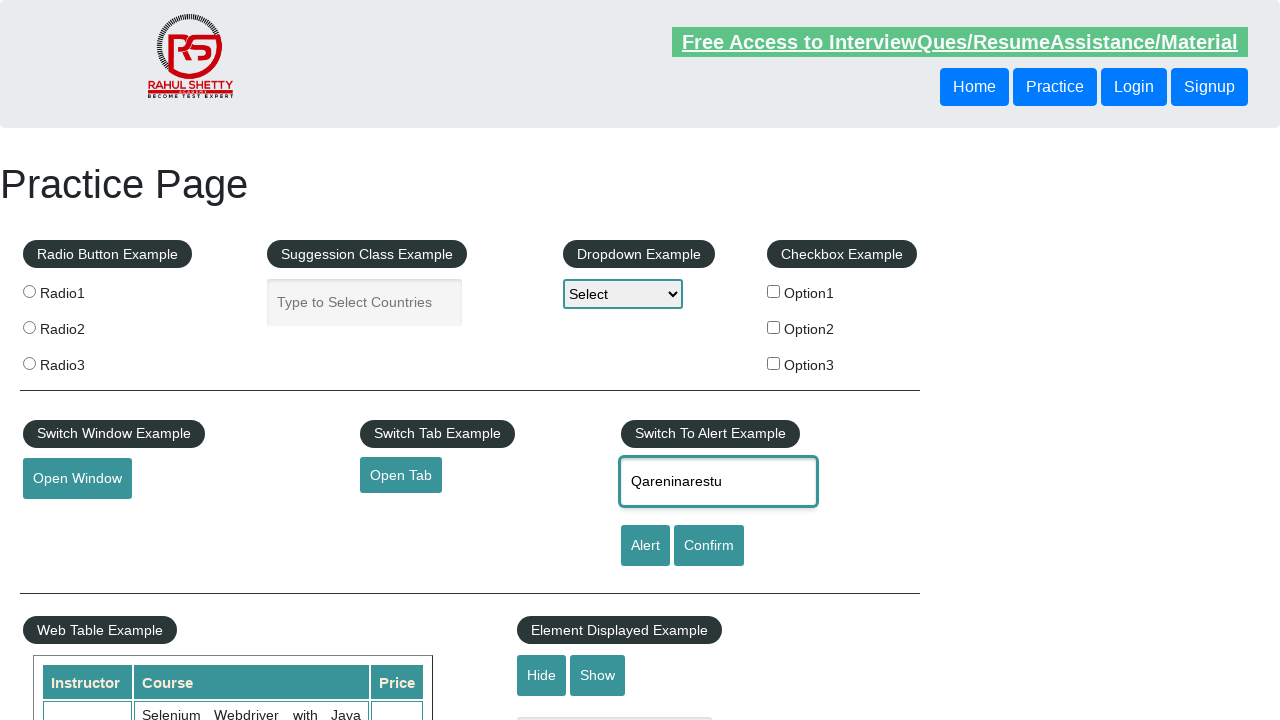

Set up dialog handler to dismiss confirm dialogs
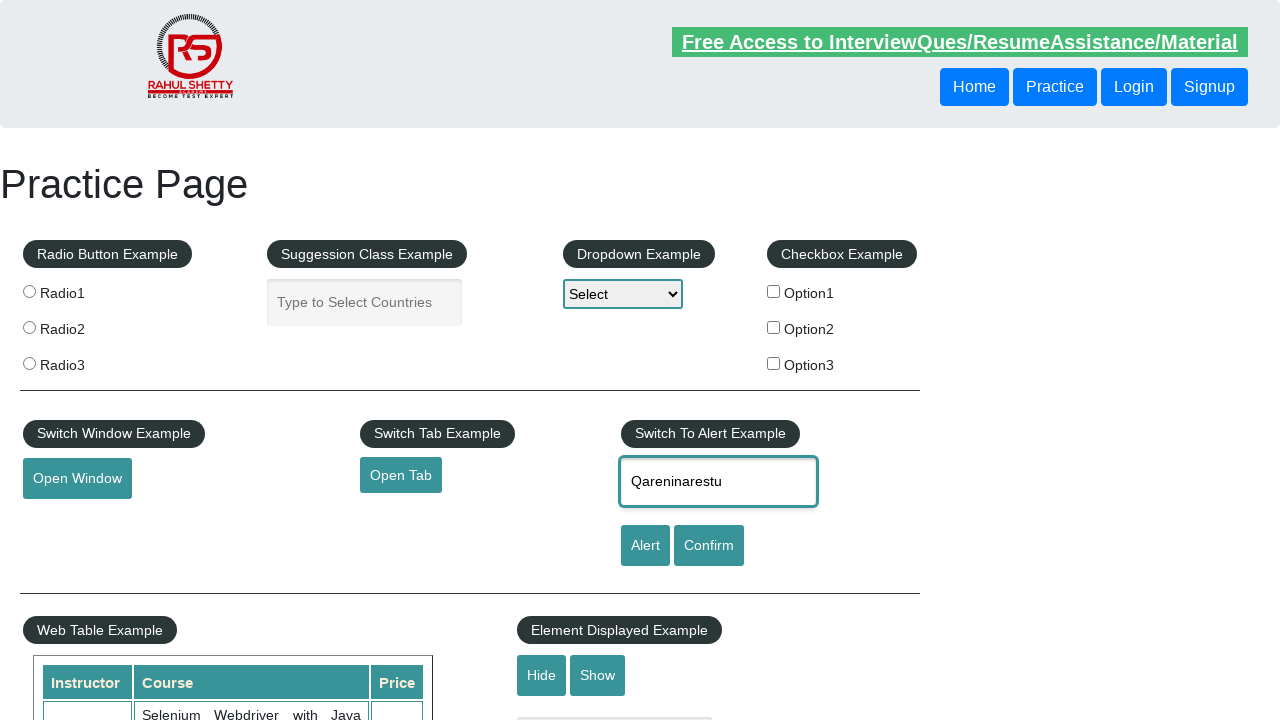

Clicked confirm button to trigger confirm dialog at (709, 546) on input#confirmbtn
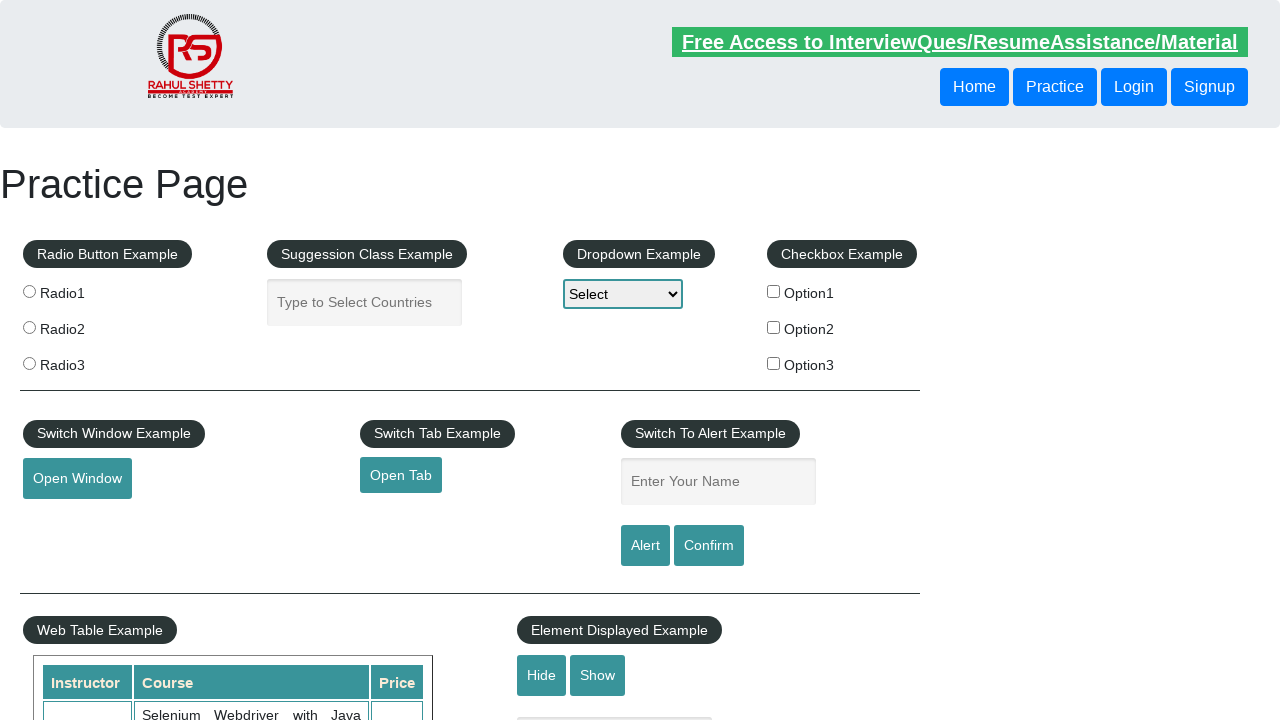

Waited for confirm dialog to be handled and dismissed
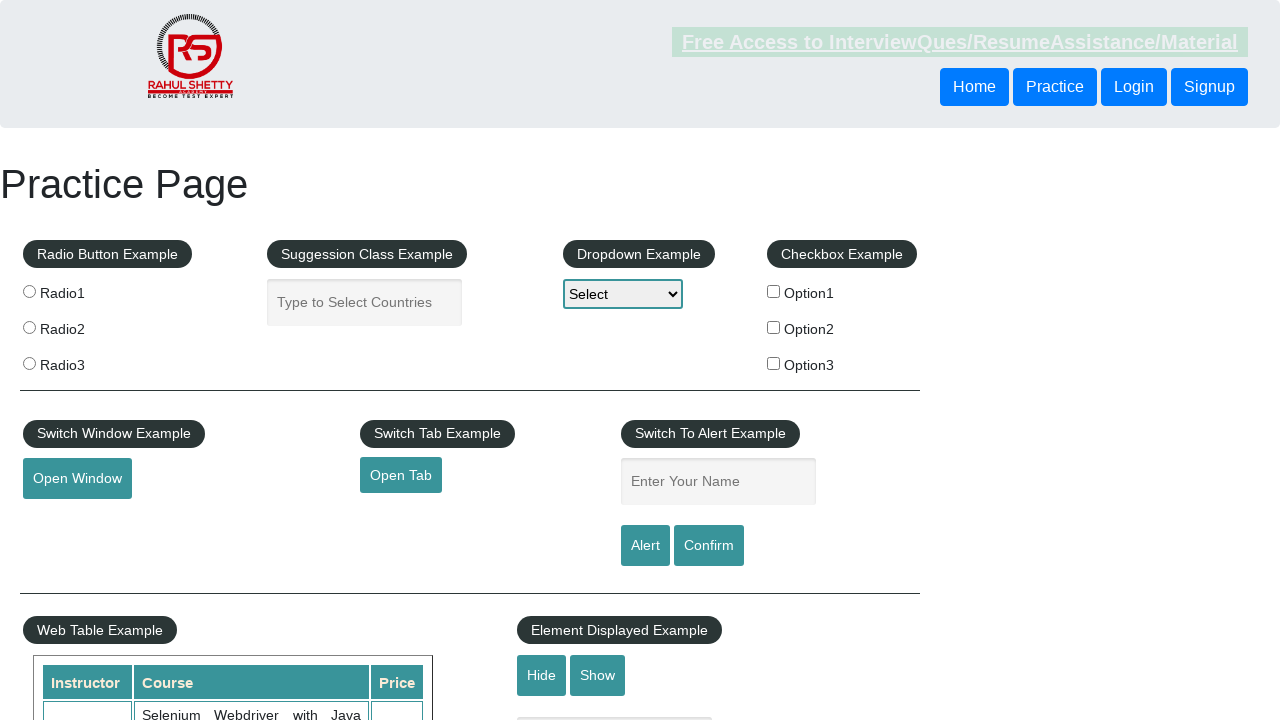

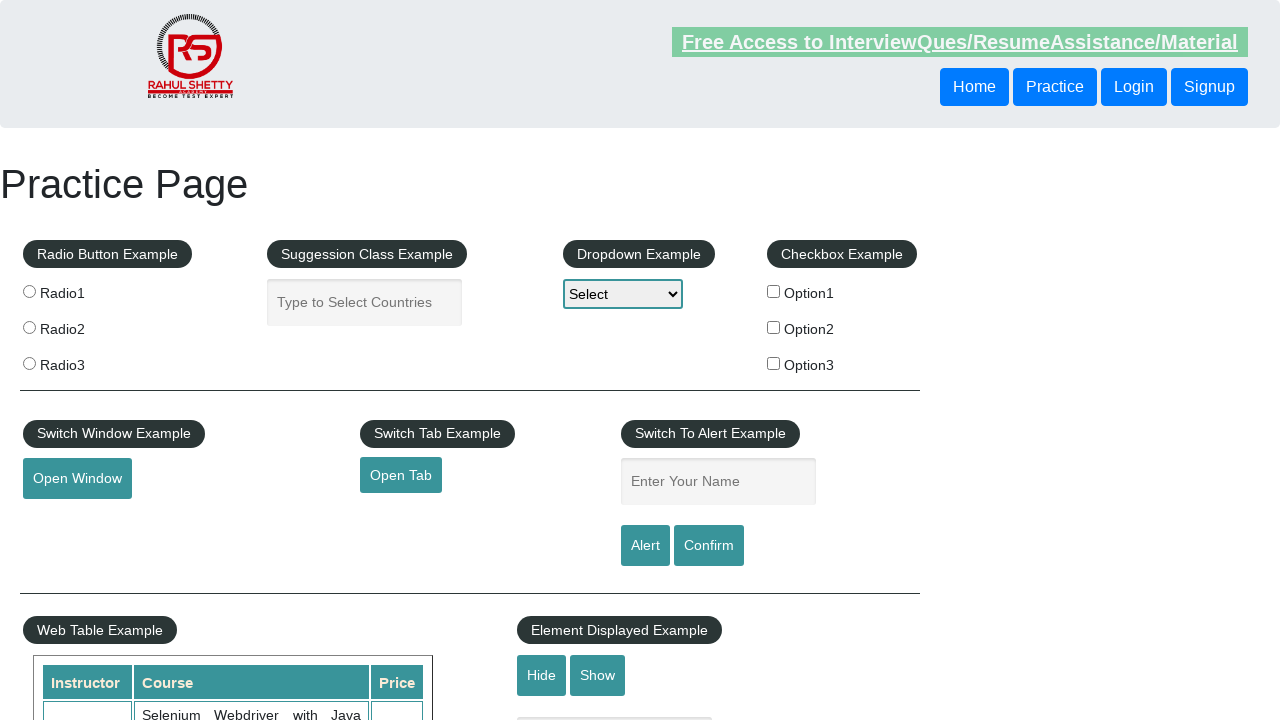